Navigates to OrangeHRM login page and verifies that the company branding logo is displayed

Starting URL: https://opensource-demo.orangehrmlive.com/web/index.php/auth/login

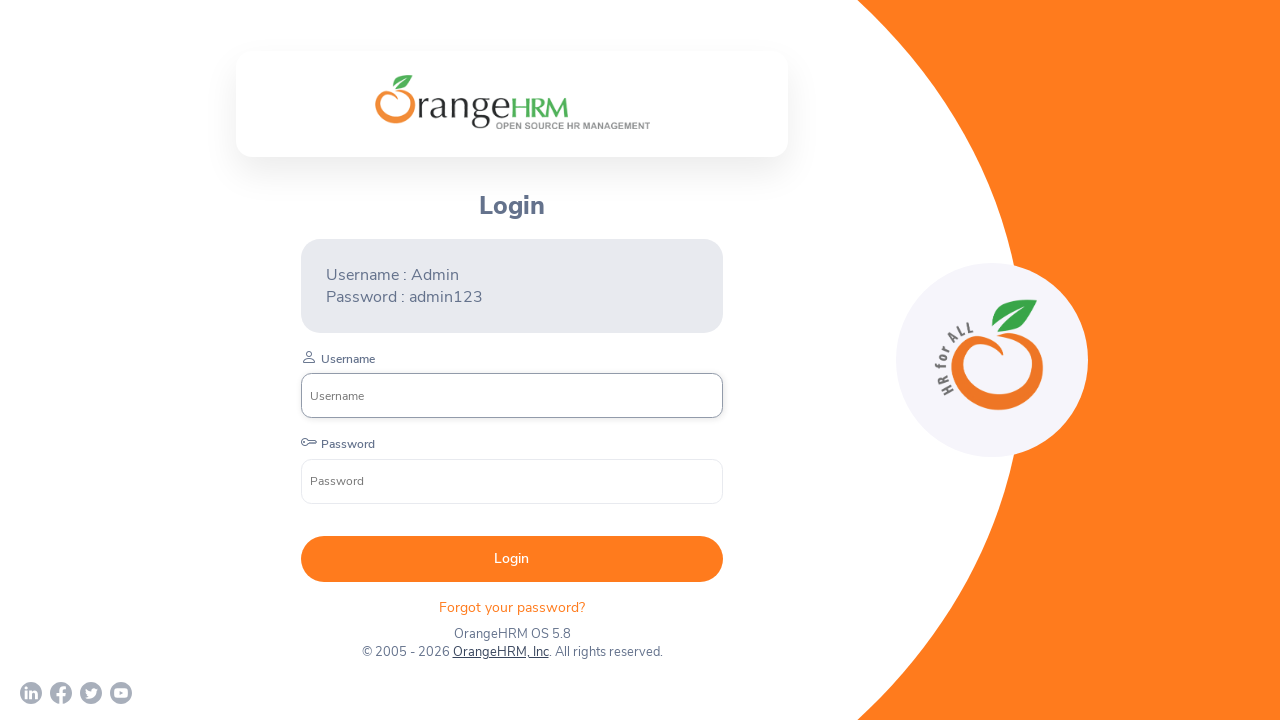

Navigated to OrangeHRM login page
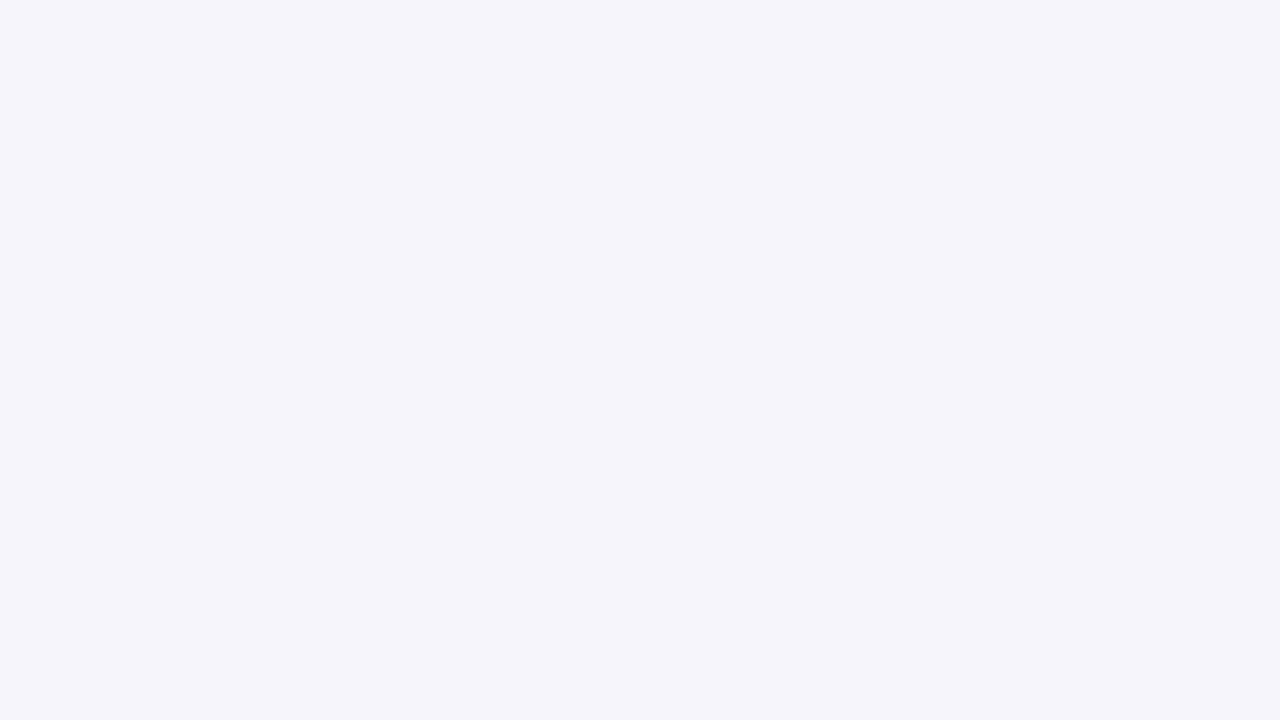

Company branding logo is visible on the login page
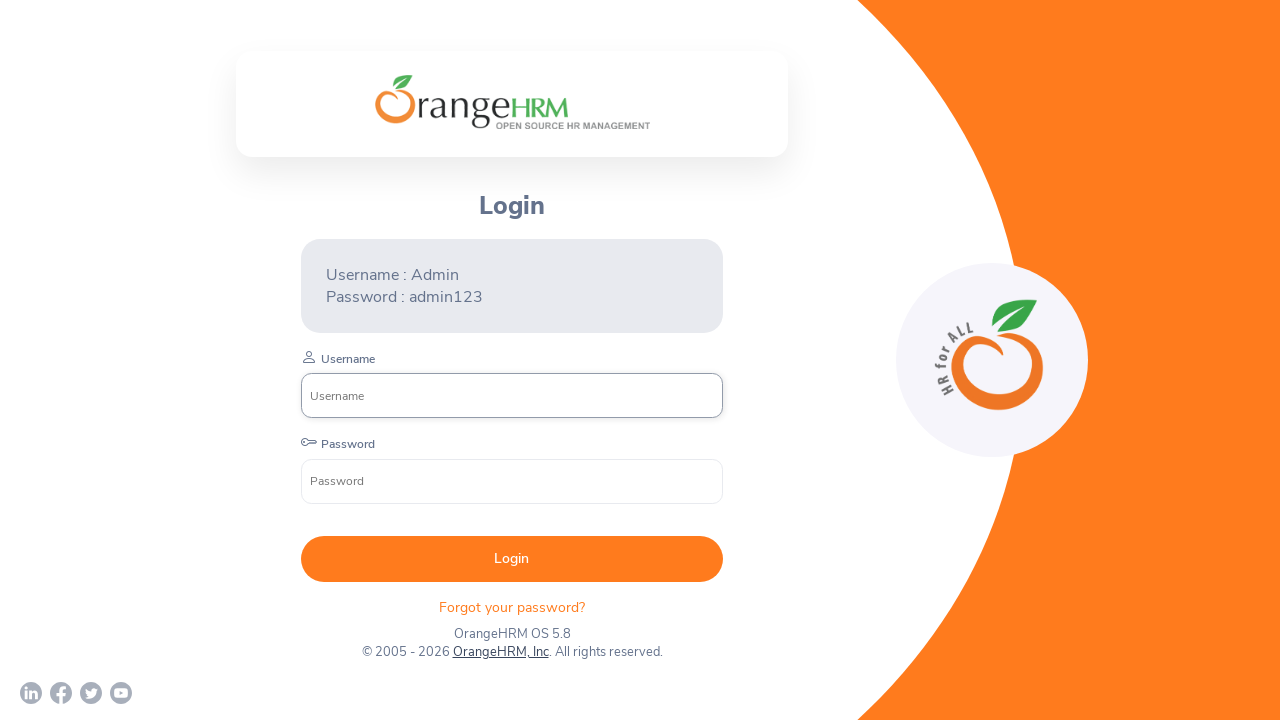

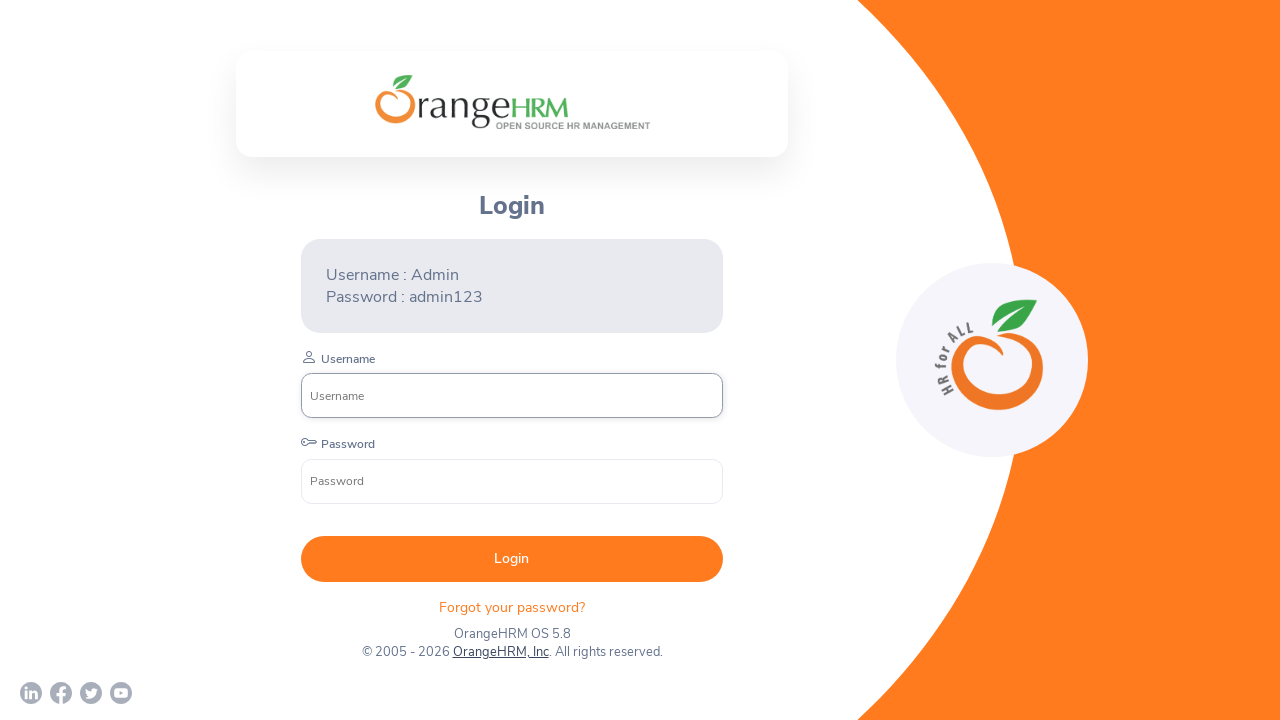